Tests the shopping cart functionality on a demo e-commerce site by navigating to the homepage, adding a product to the cart, verifying the cart opens, and confirming the correct product appears in the cart.

Starting URL: https://bstackdemo.com

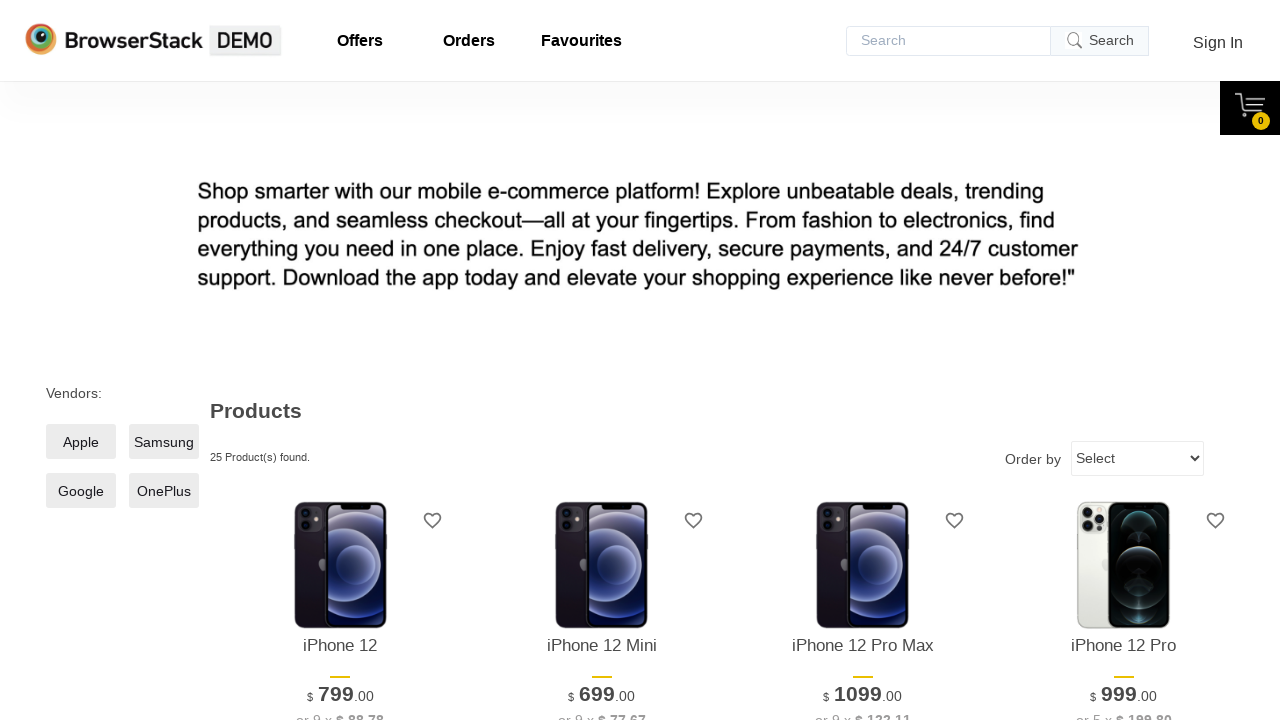

Waited for page to reach domcontentloaded state
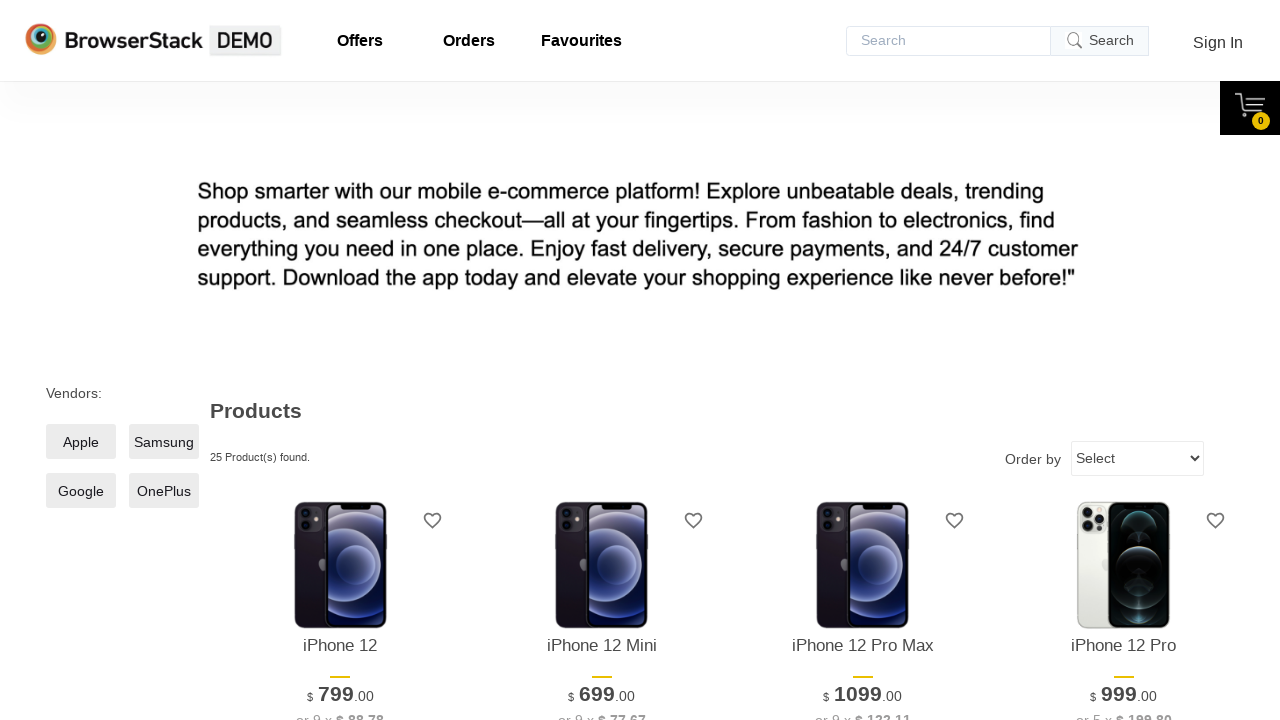

Verified page title is 'StackDemo'
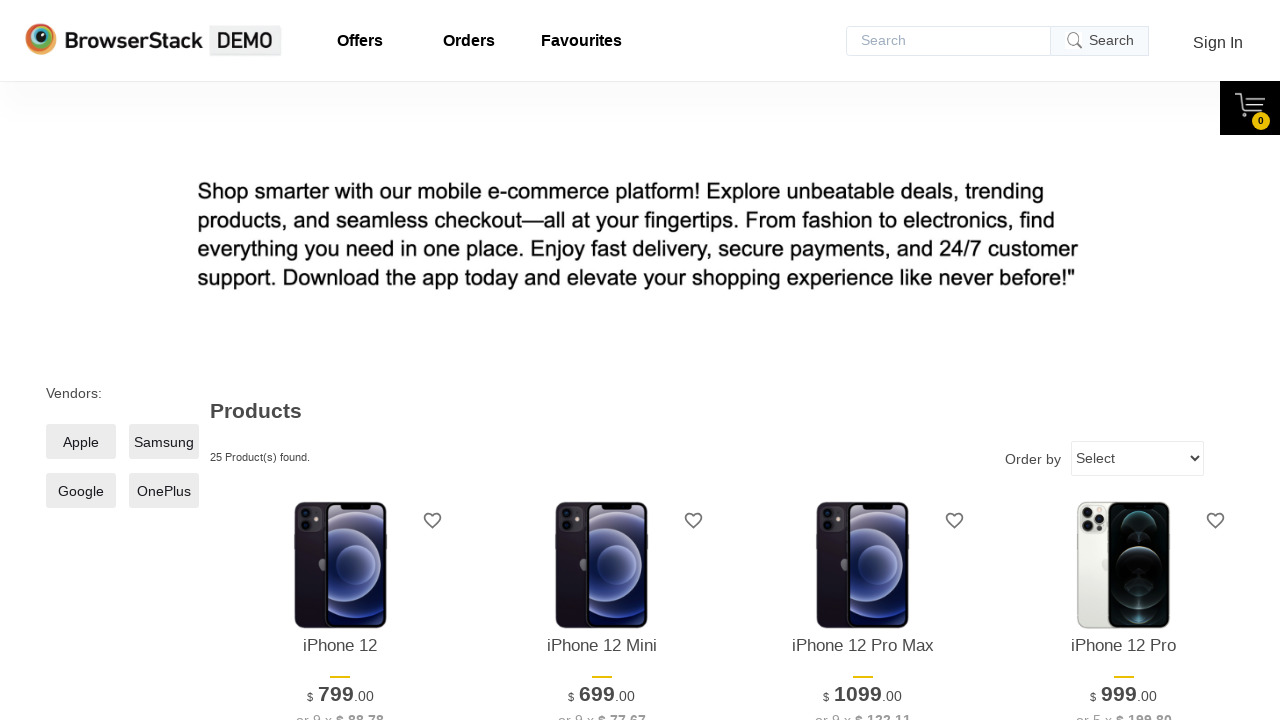

Product element loaded on page
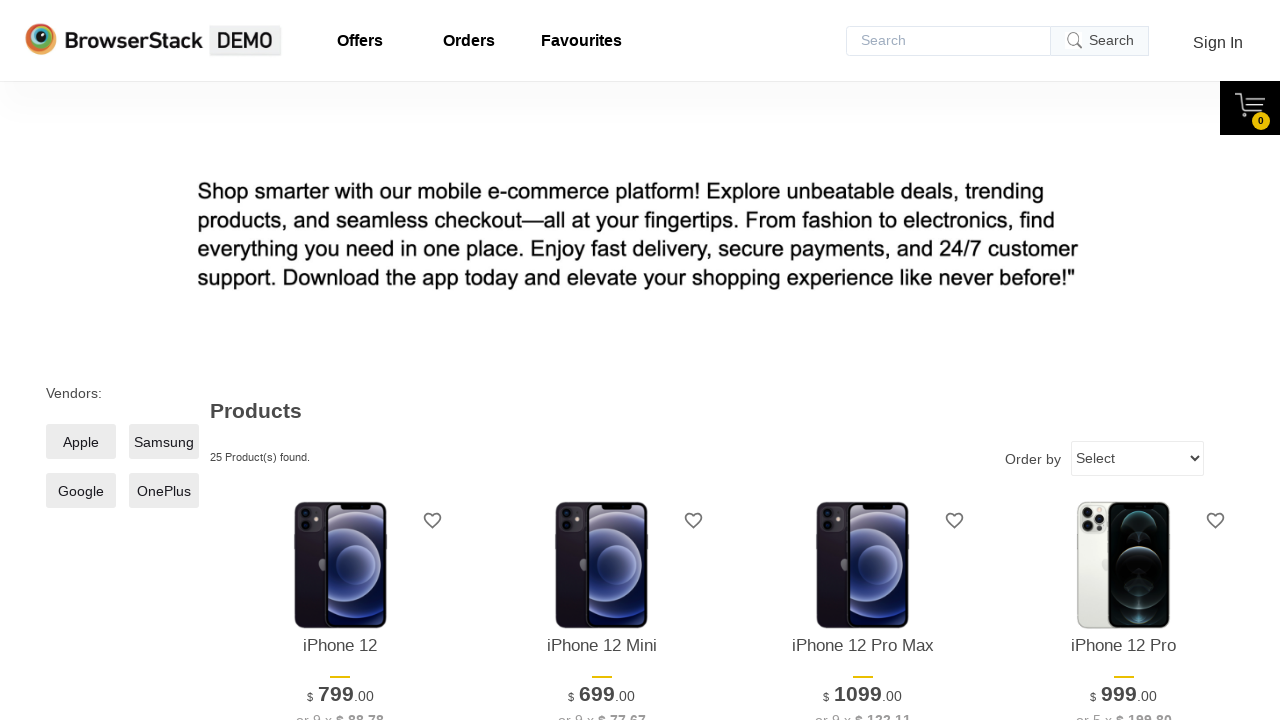

Retrieved product text from page: iPhone 12
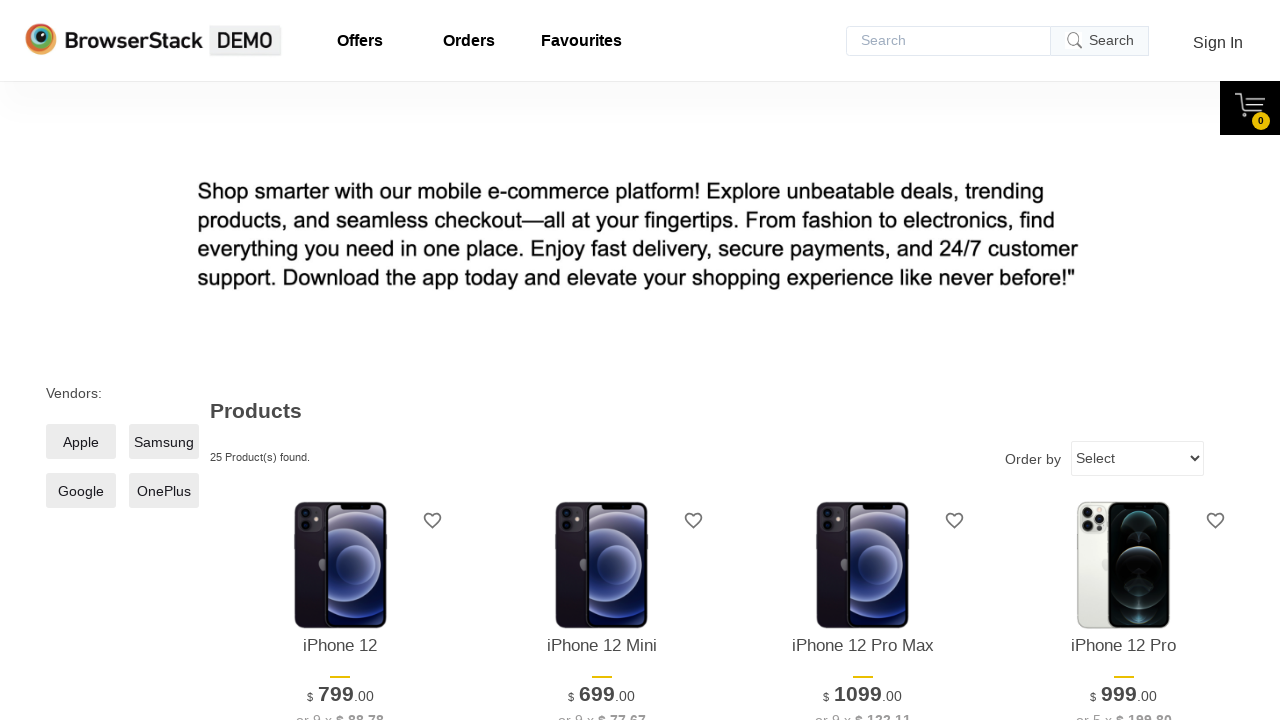

Add to Cart button element is ready
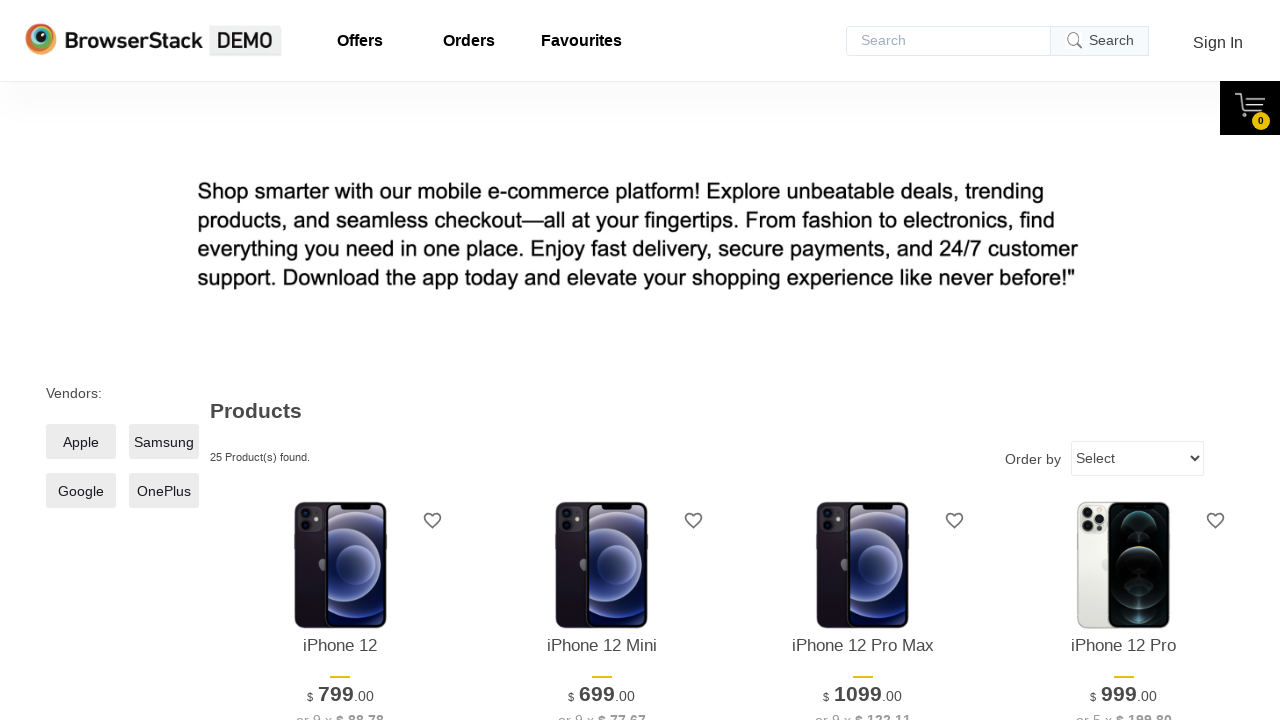

Clicked Add to Cart button for first product at (340, 361) on xpath=//*[@id='1']/div[4]
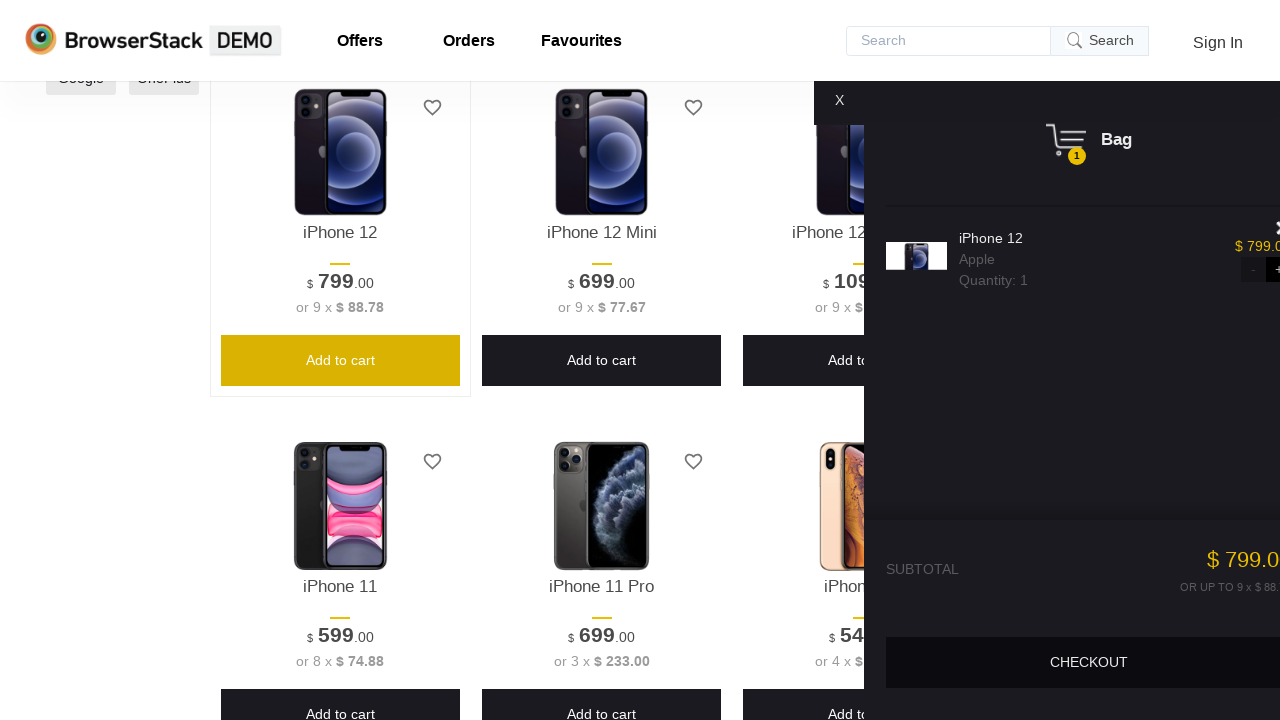

Located cart element in DOM
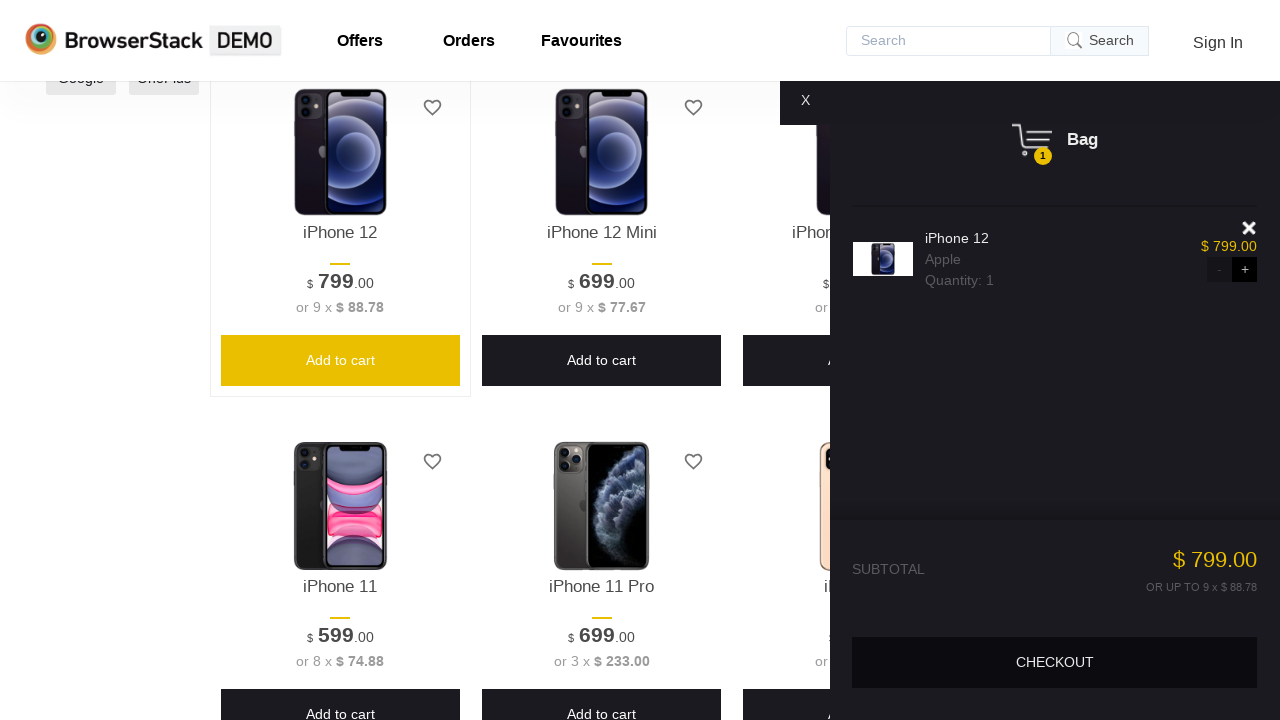

Verified cart element is visible
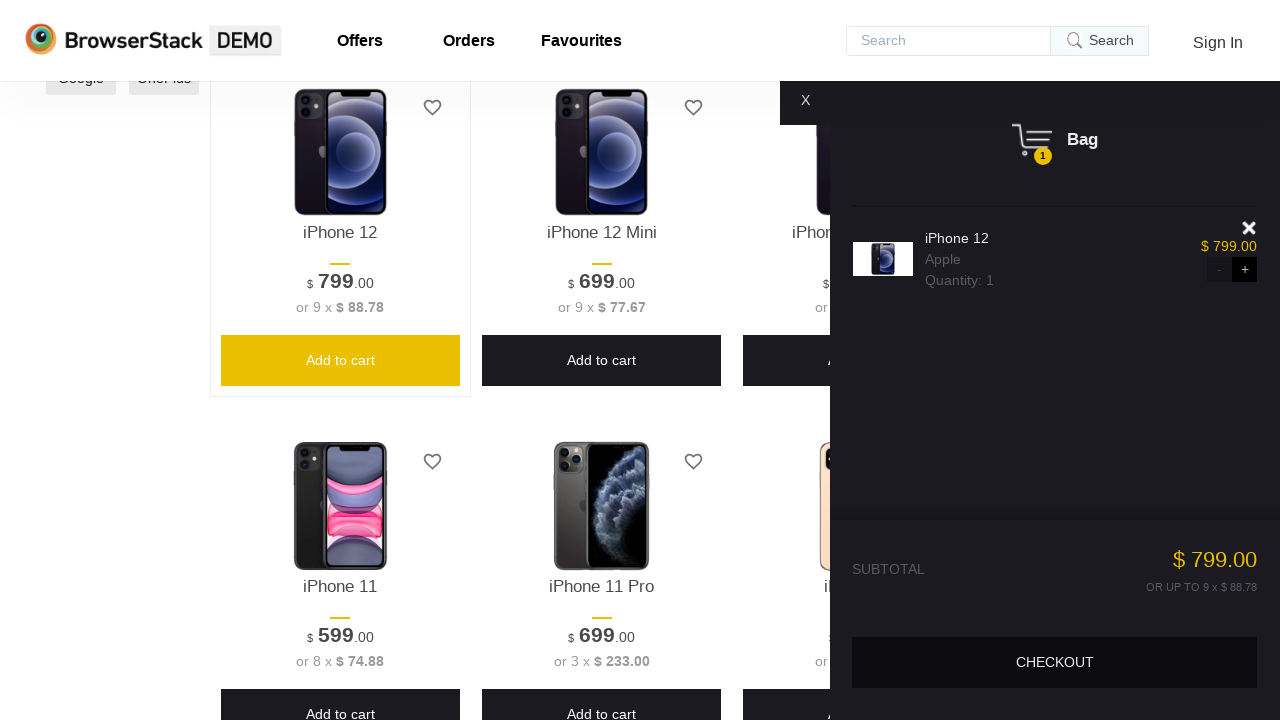

Retrieved product text from cart: iPhone 12
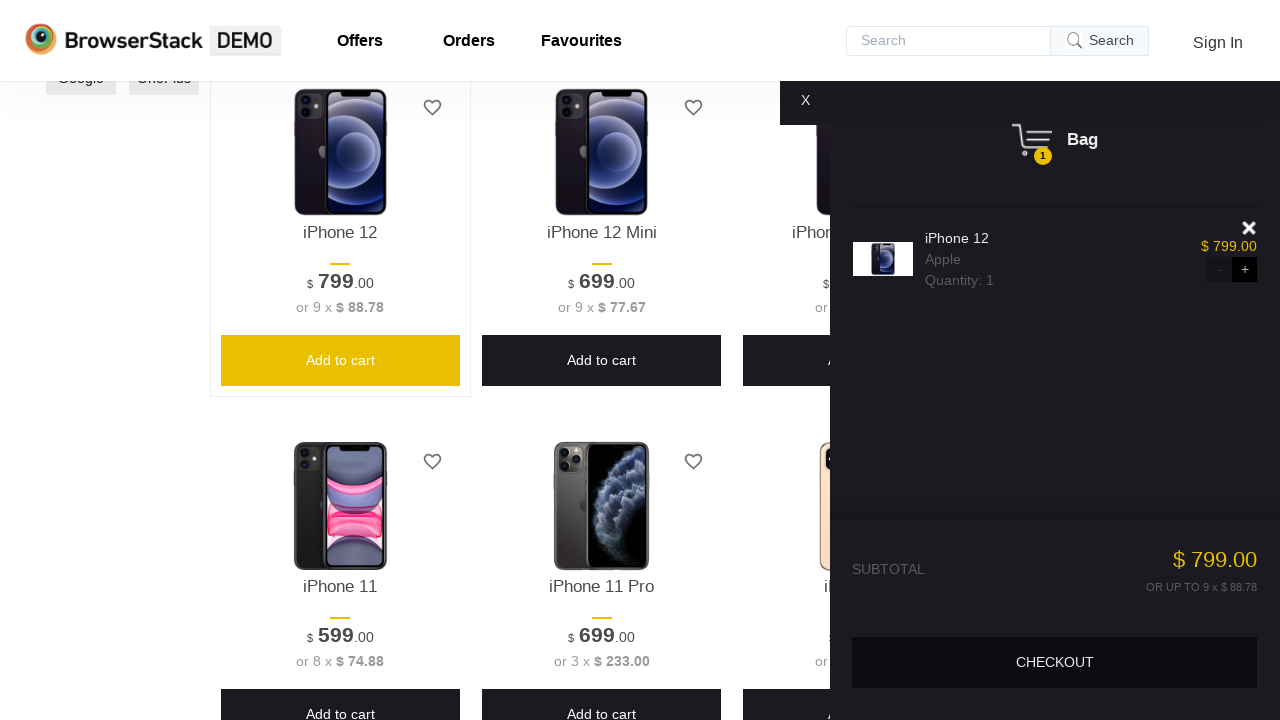

Verified product in cart matches product from page
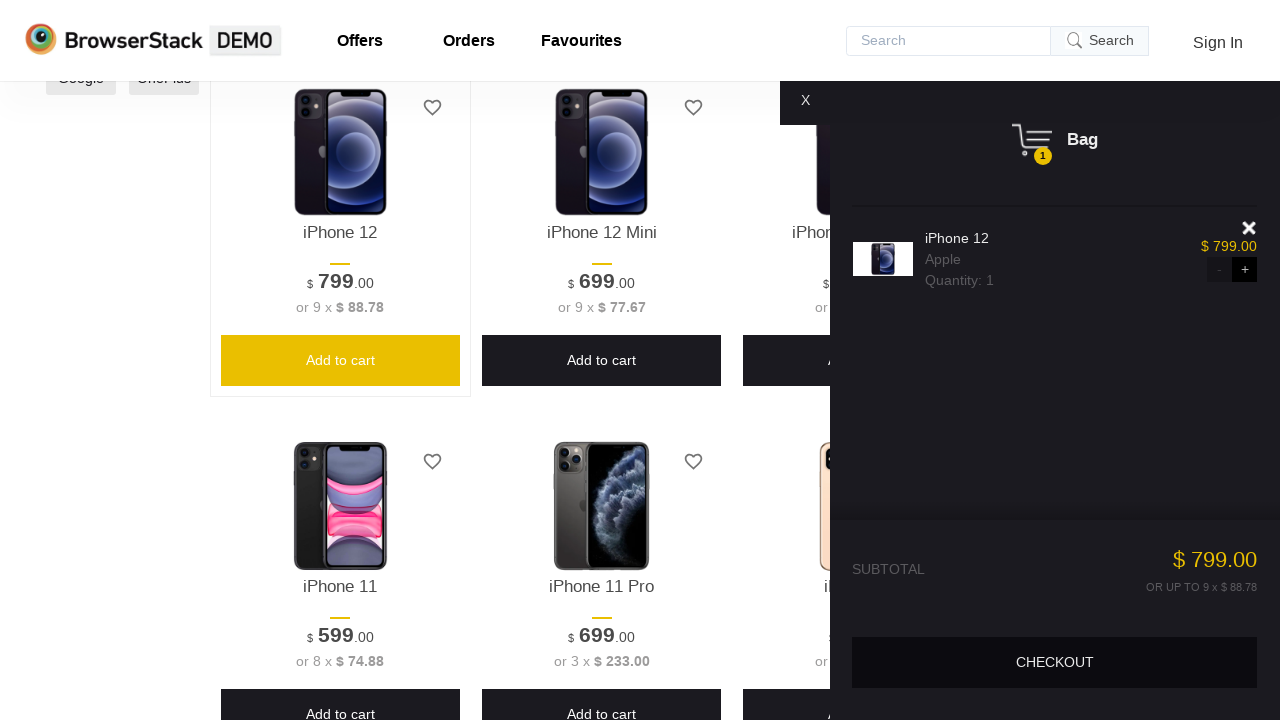

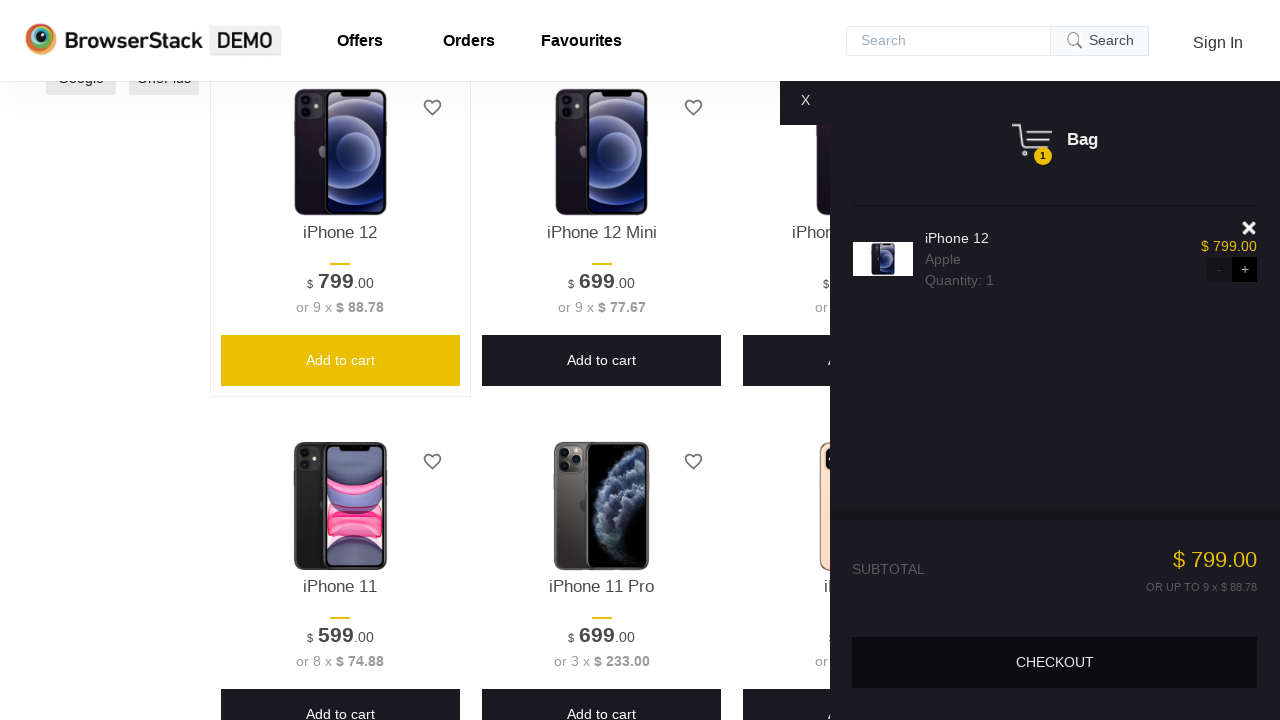